Tests dynamic loading functionality where the target element is already in the DOM but hidden, clicking start and waiting for it to become visible.

Starting URL: http://the-internet.herokuapp.com/dynamic_loading/1

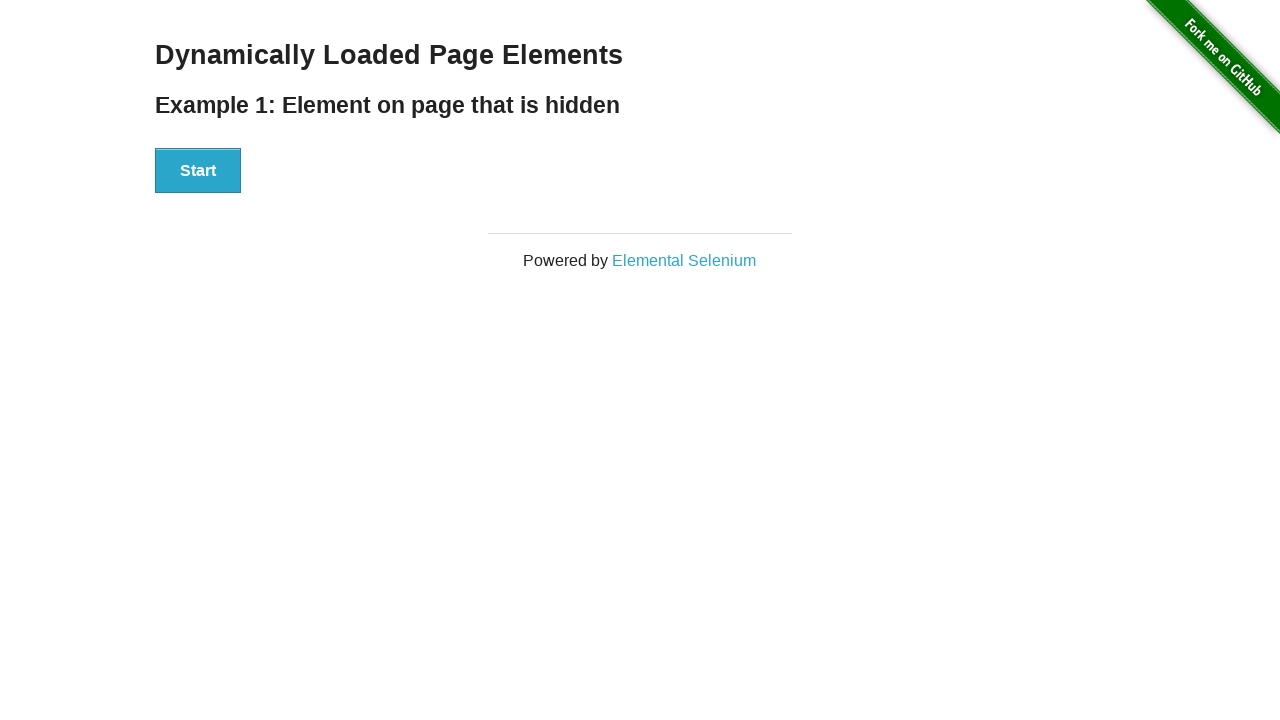

Clicked the start button to trigger dynamic loading at (198, 171) on #start button
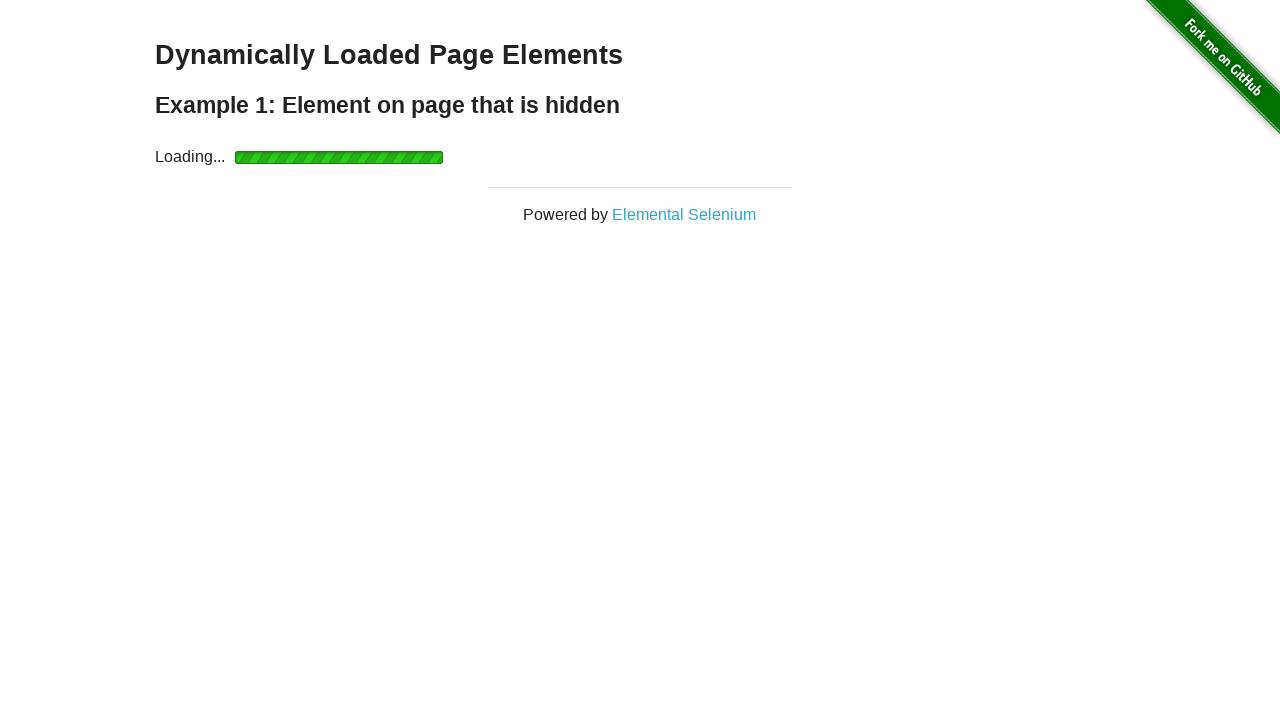

Waited for finish element to become visible
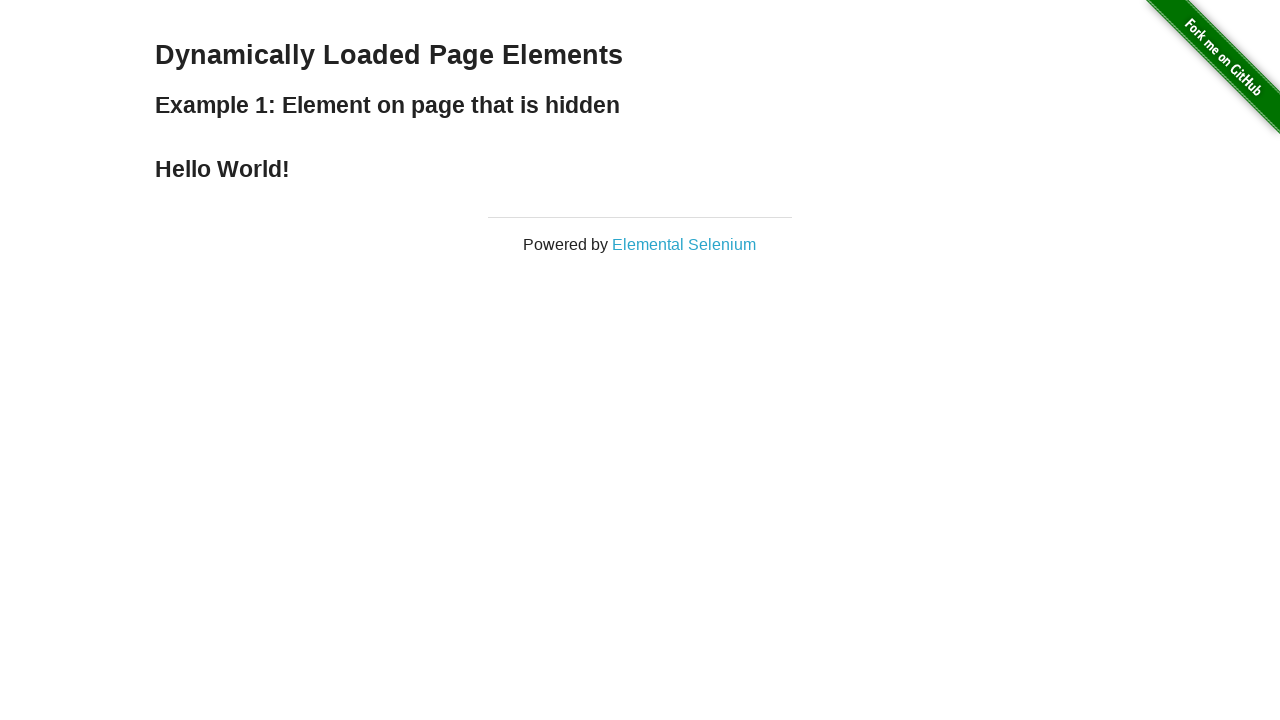

Verified that finish element is visible
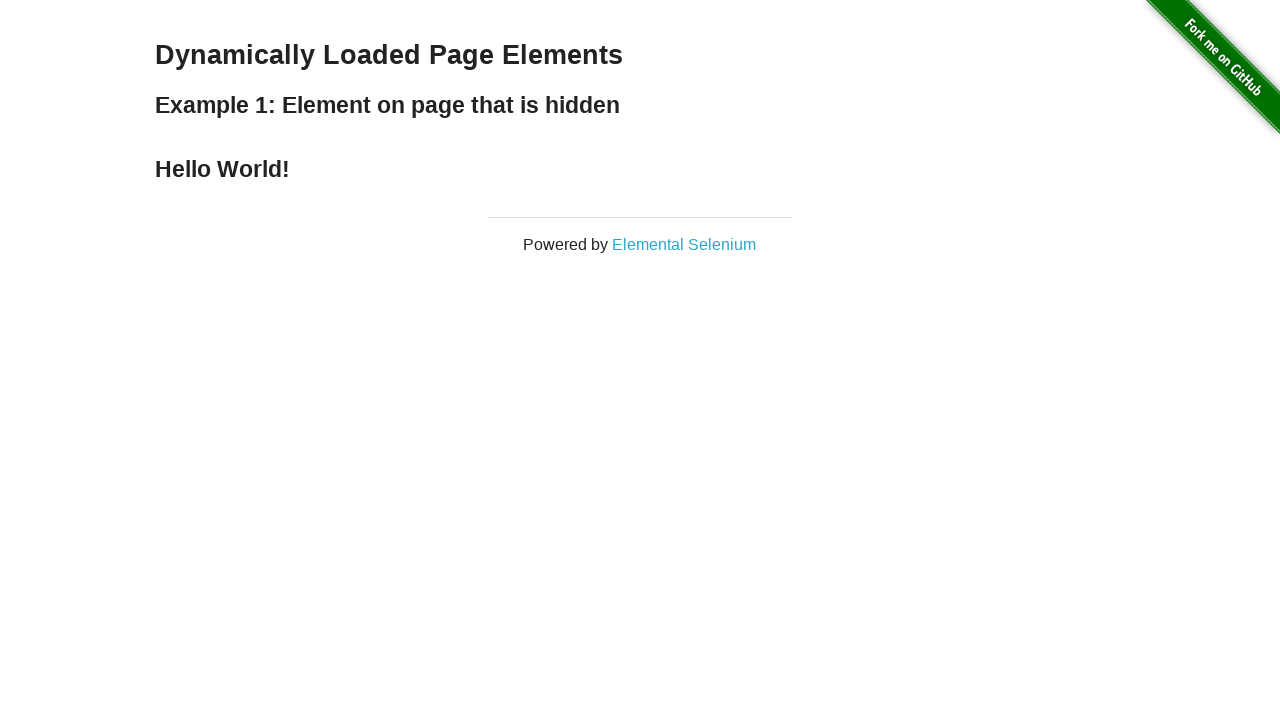

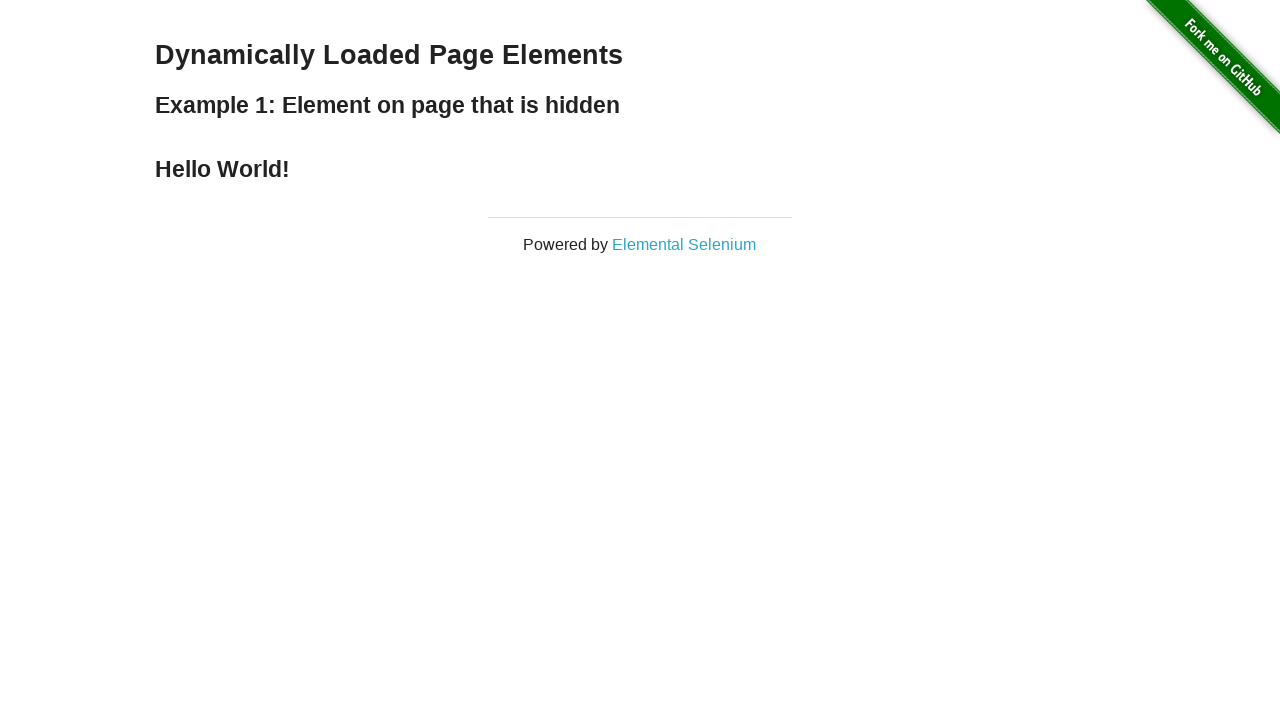